Tests that entered text is trimmed when editing a todo item

Starting URL: https://demo.playwright.dev/todomvc

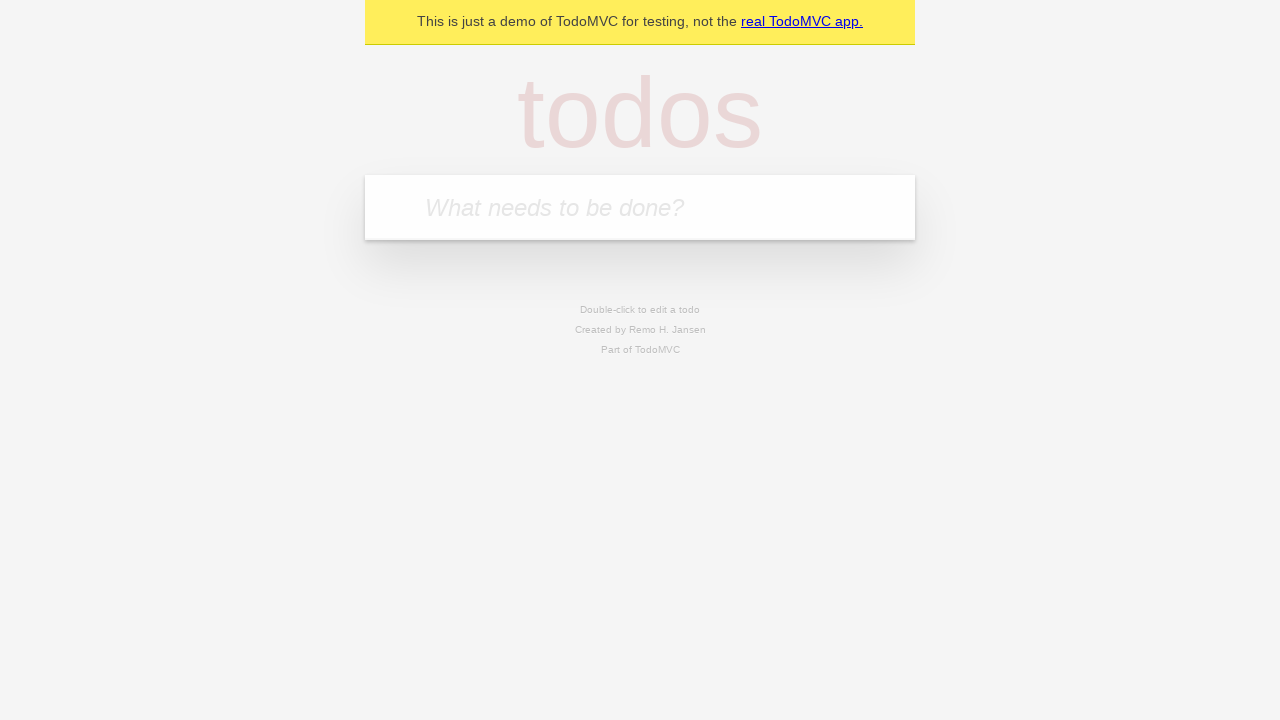

Filled todo input with 'buy some cheese' on internal:attr=[placeholder="What needs to be done?"i]
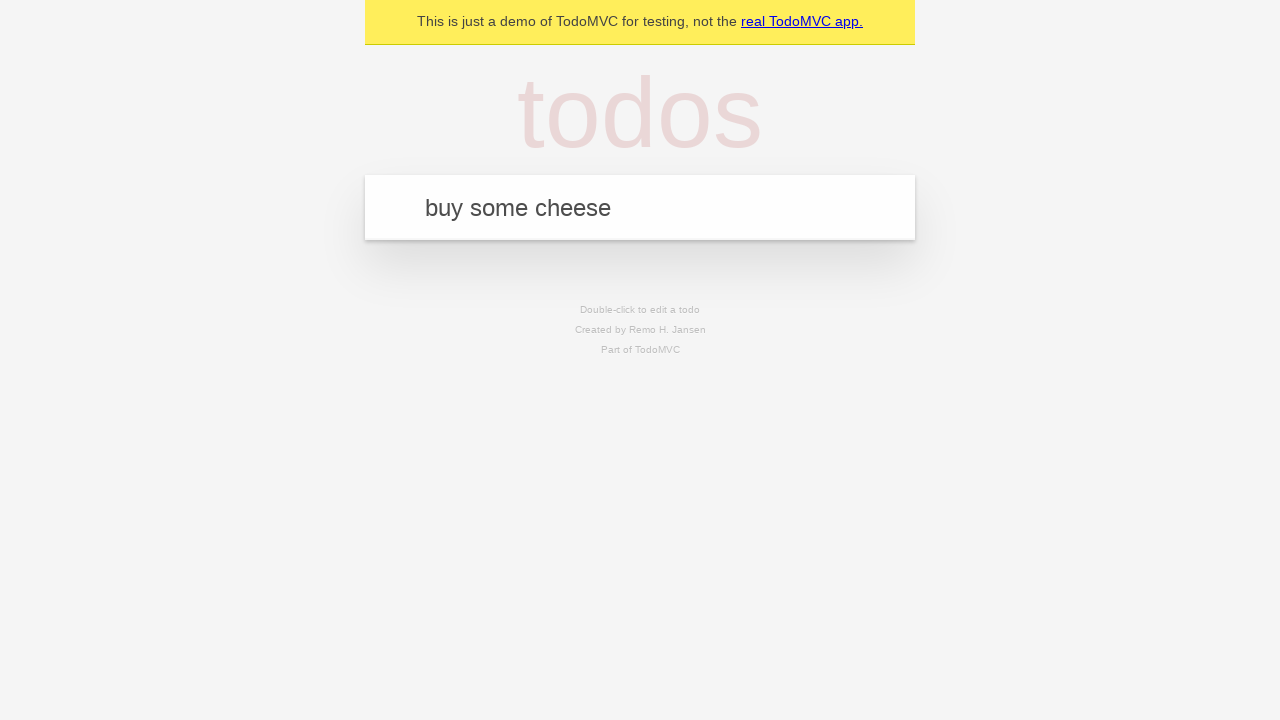

Pressed Enter to create first todo on internal:attr=[placeholder="What needs to be done?"i]
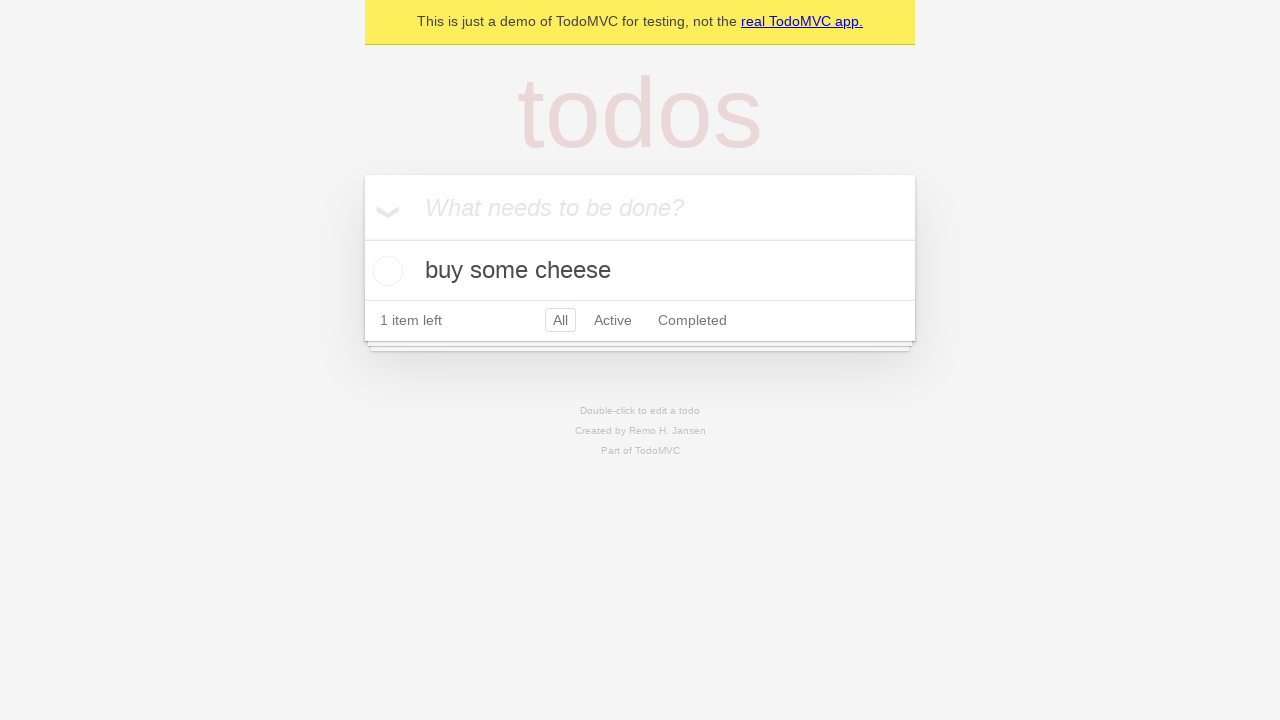

Filled todo input with 'feed the cat' on internal:attr=[placeholder="What needs to be done?"i]
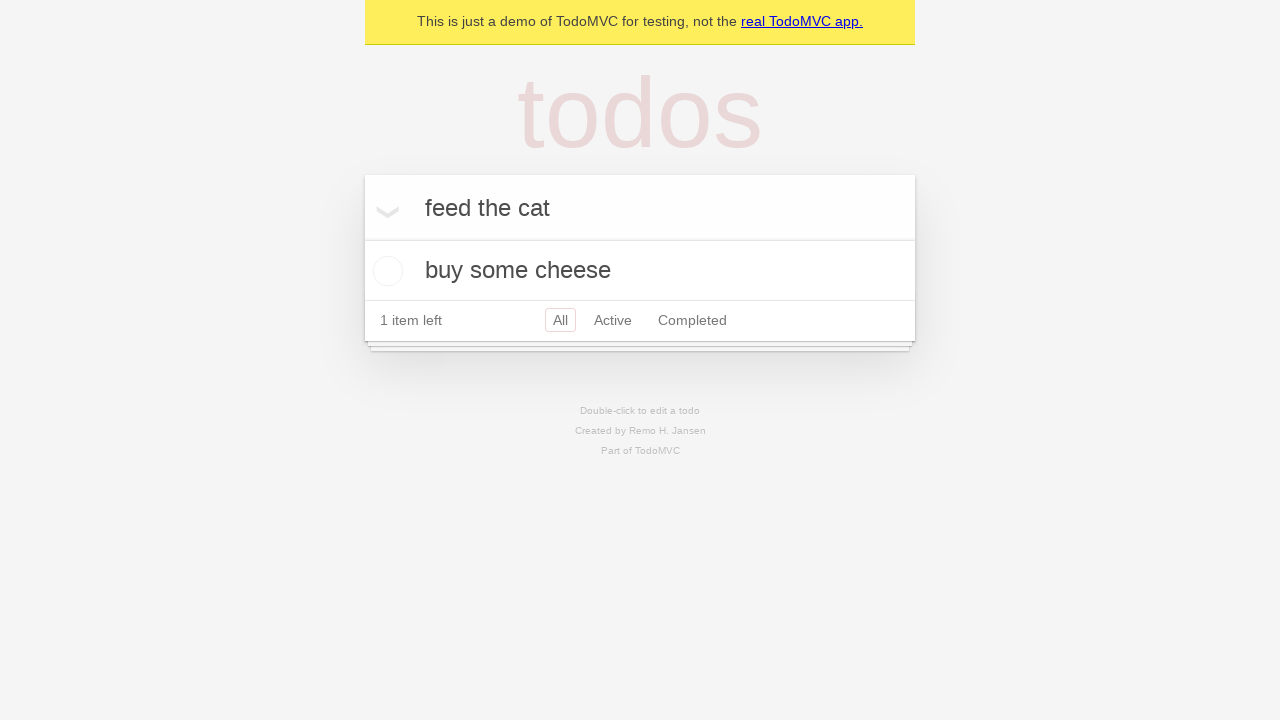

Pressed Enter to create second todo on internal:attr=[placeholder="What needs to be done?"i]
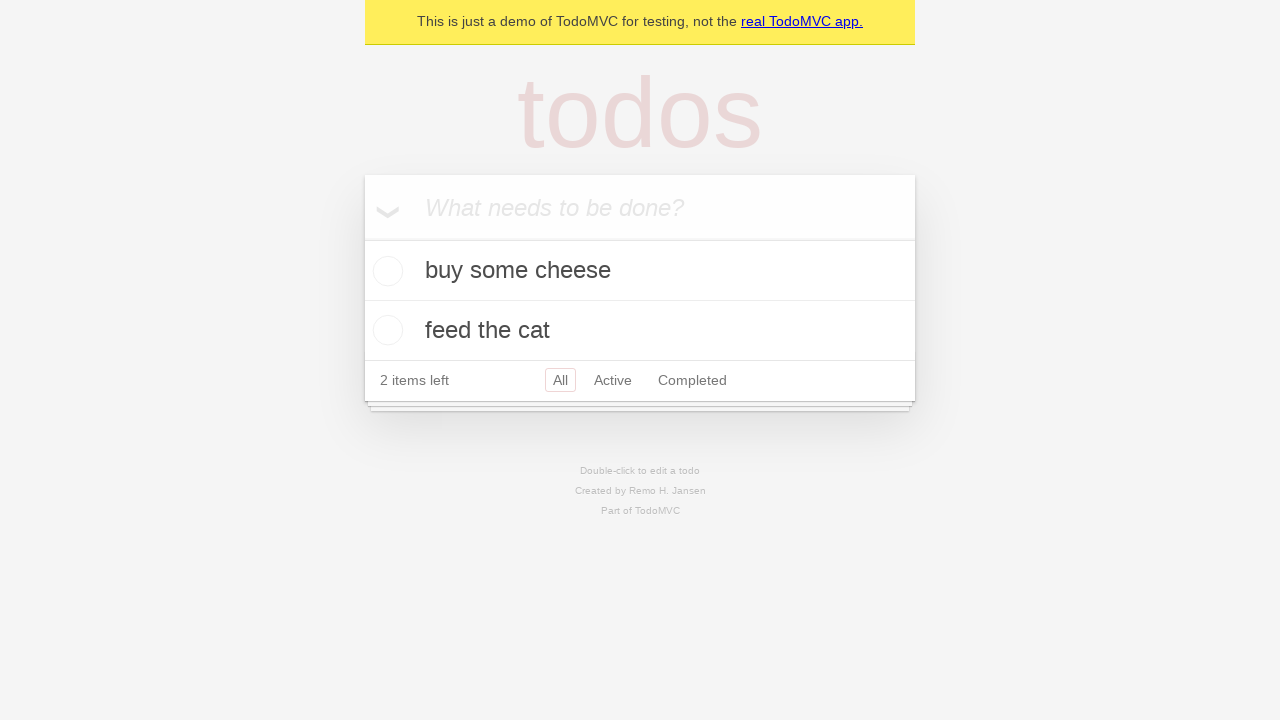

Filled todo input with 'book a doctors appointment' on internal:attr=[placeholder="What needs to be done?"i]
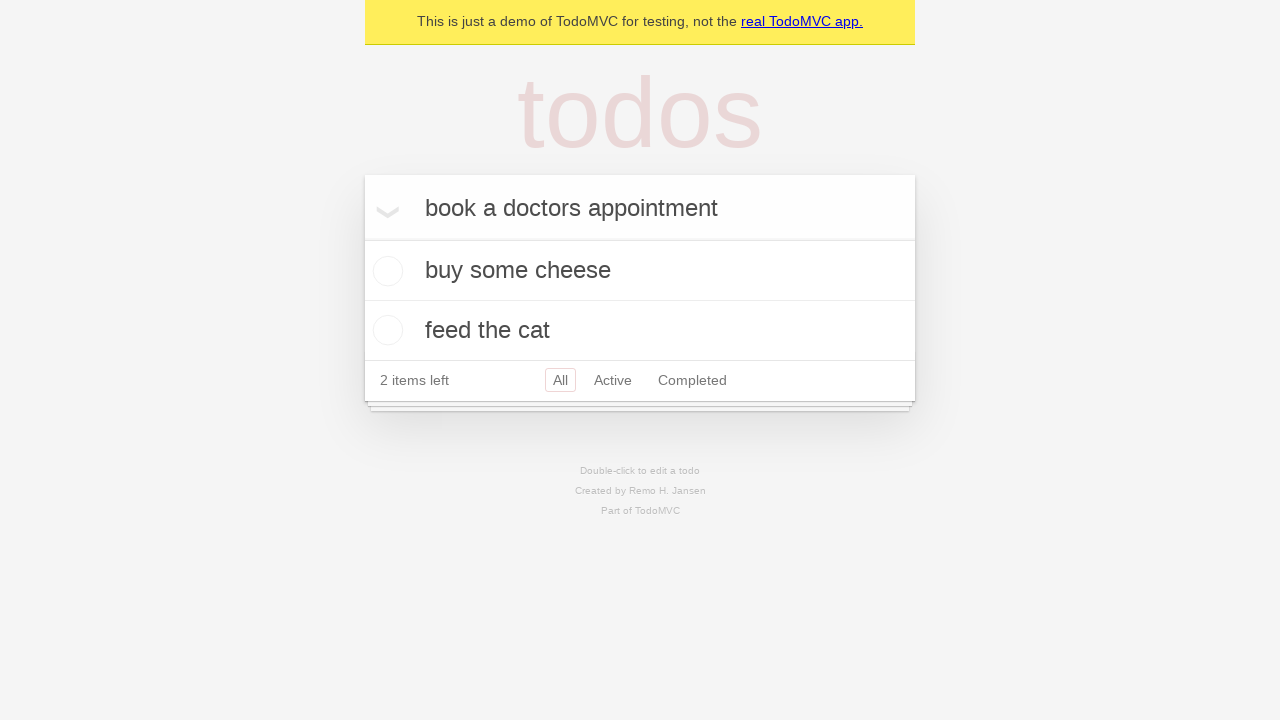

Pressed Enter to create third todo on internal:attr=[placeholder="What needs to be done?"i]
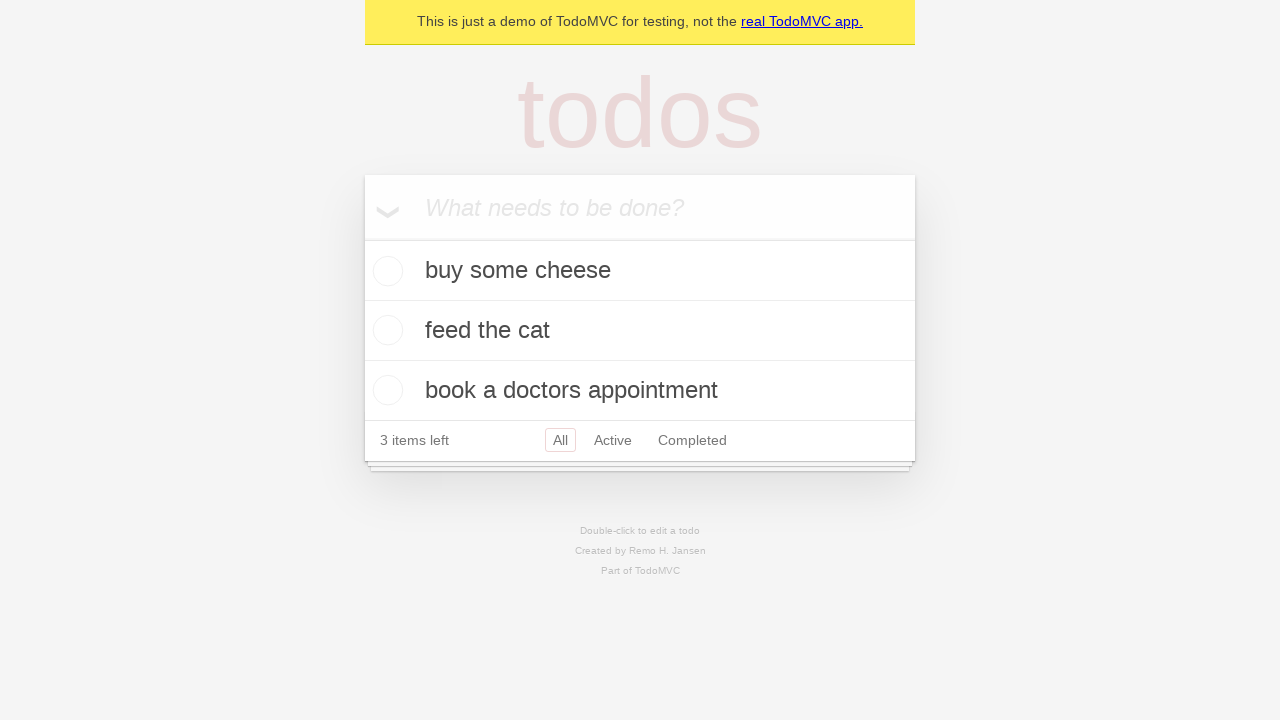

Double-clicked second todo item to enter edit mode at (640, 331) on internal:testid=[data-testid="todo-item"s] >> nth=1
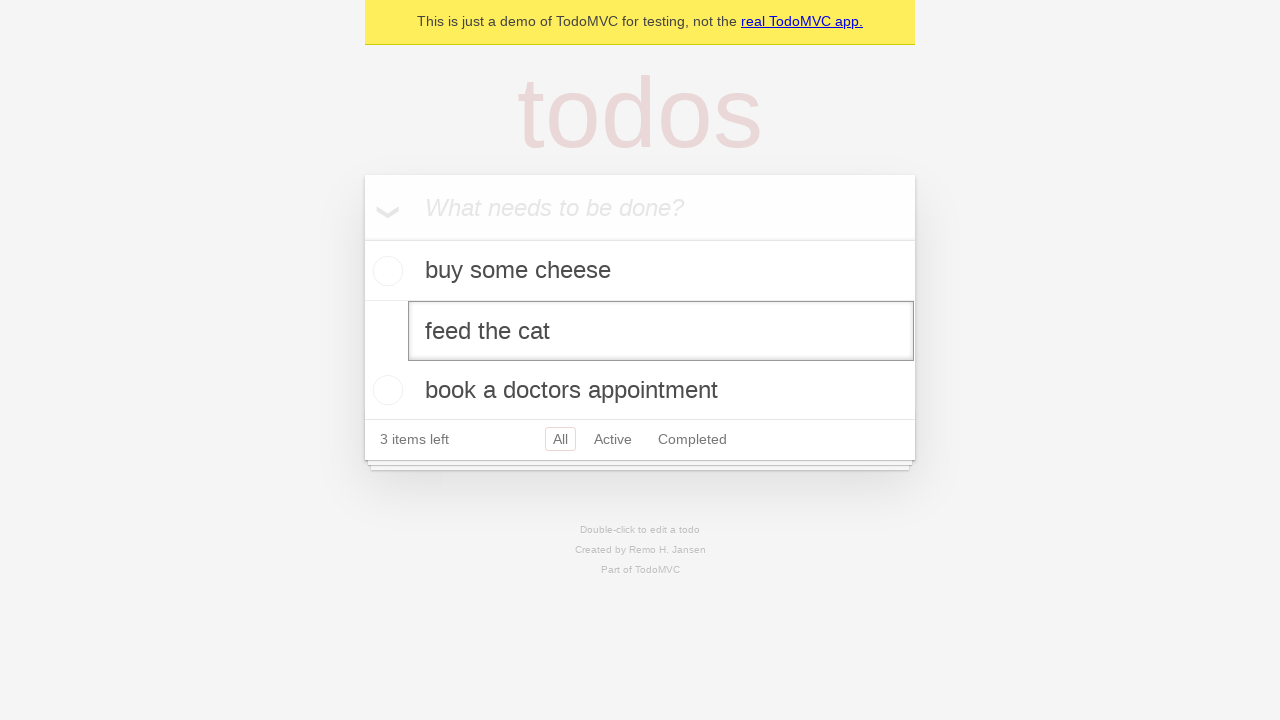

Filled edit textbox with '    buy some sausages    ' (with whitespace) on internal:testid=[data-testid="todo-item"s] >> nth=1 >> internal:role=textbox[nam
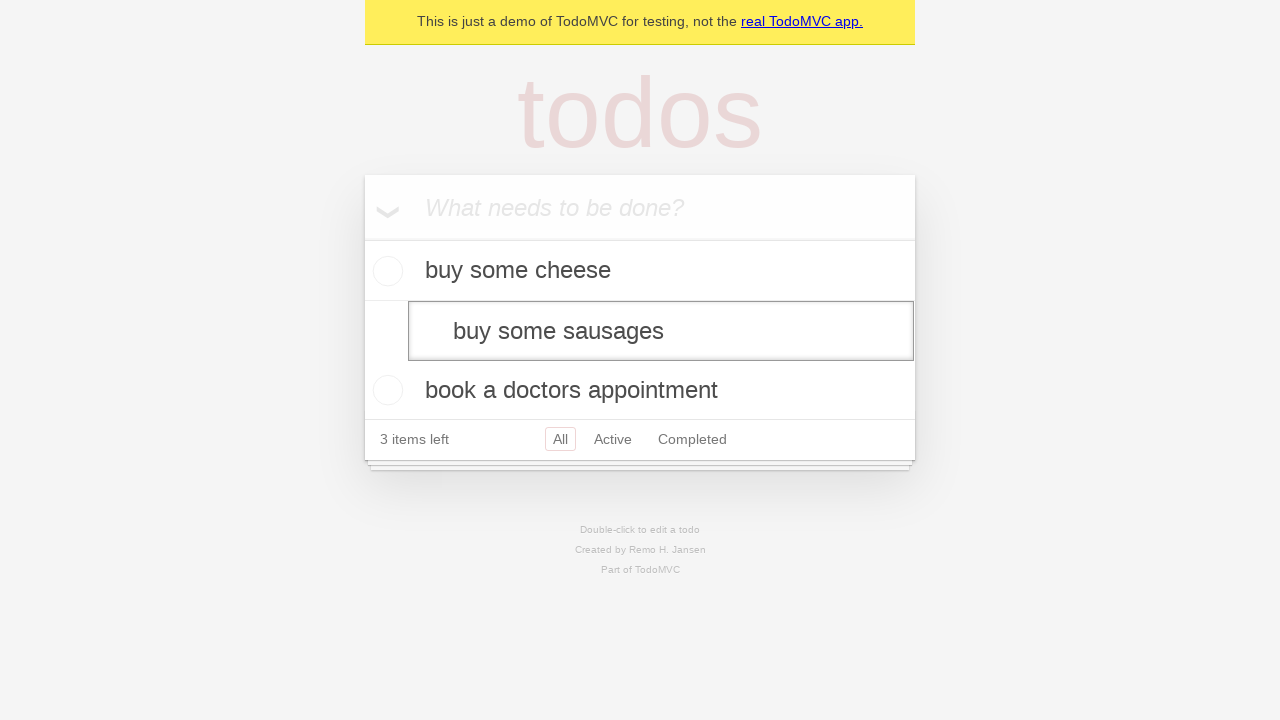

Pressed Enter to save edited todo with trimmed text on internal:testid=[data-testid="todo-item"s] >> nth=1 >> internal:role=textbox[nam
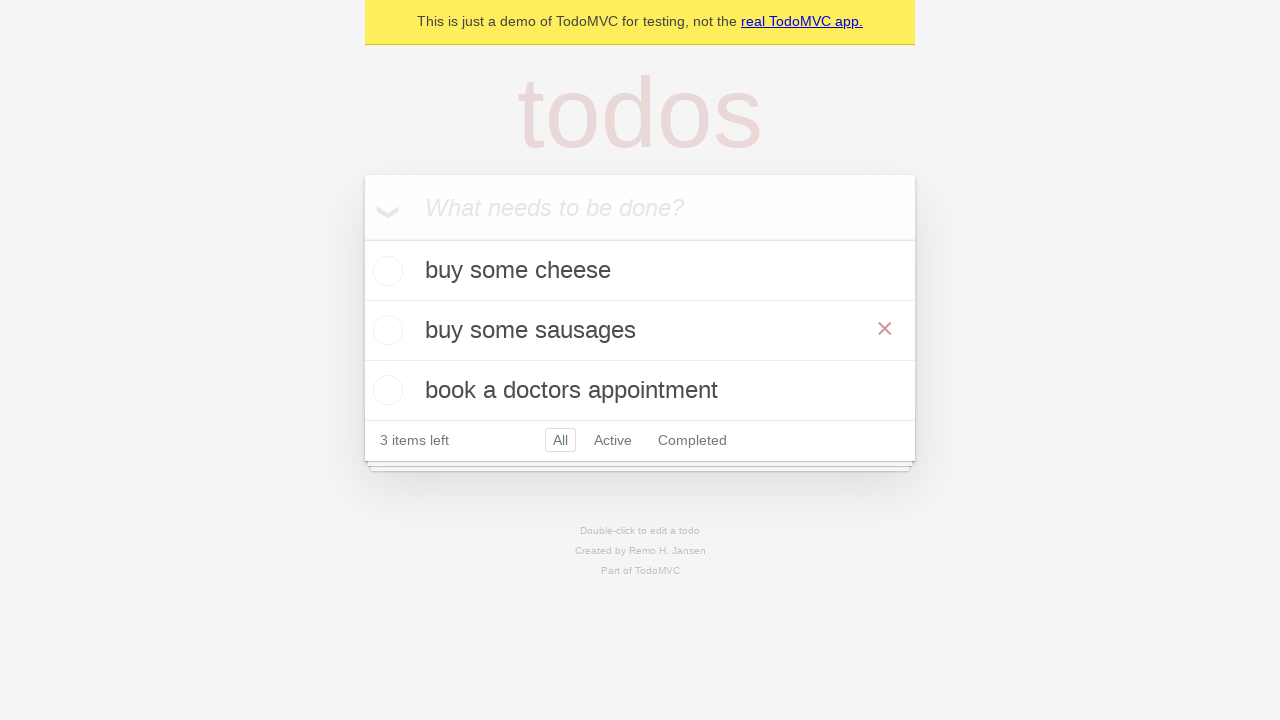

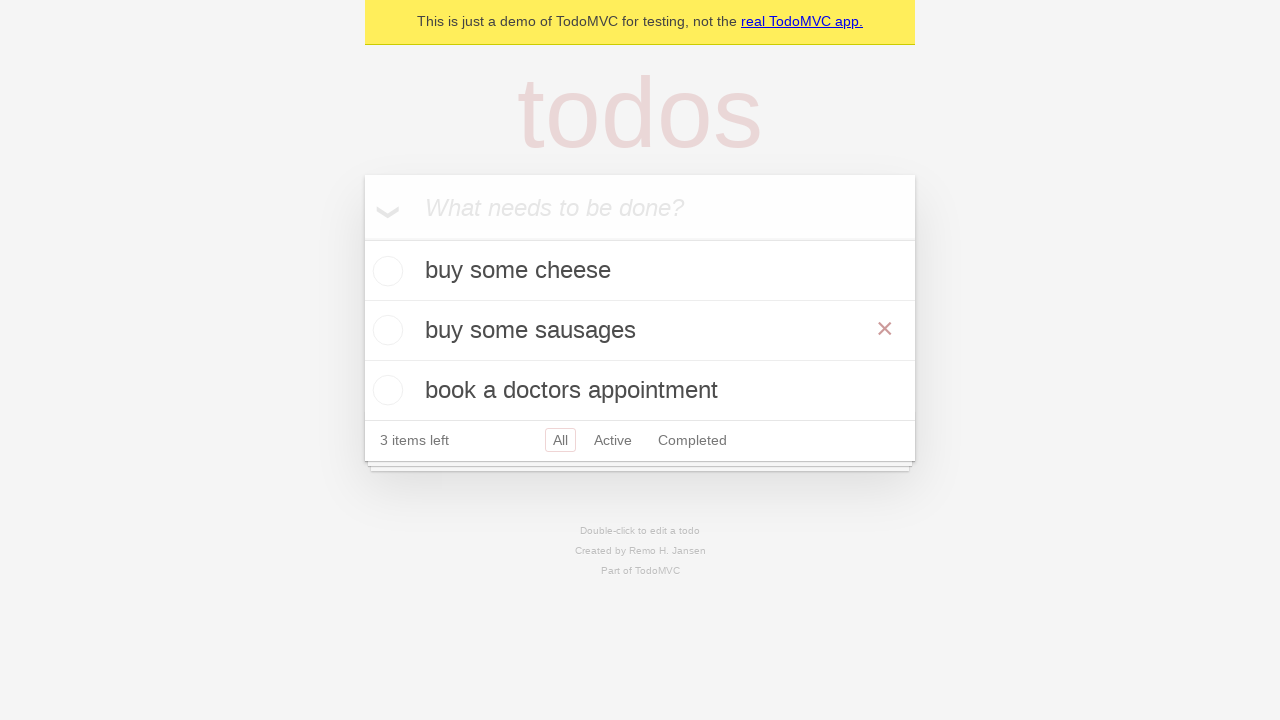